Tests the forgot password functionality by entering an email address, clicking the retrieve button, and verifying the resulting page header.

Starting URL: https://the-internet.herokuapp.com/forgot_password

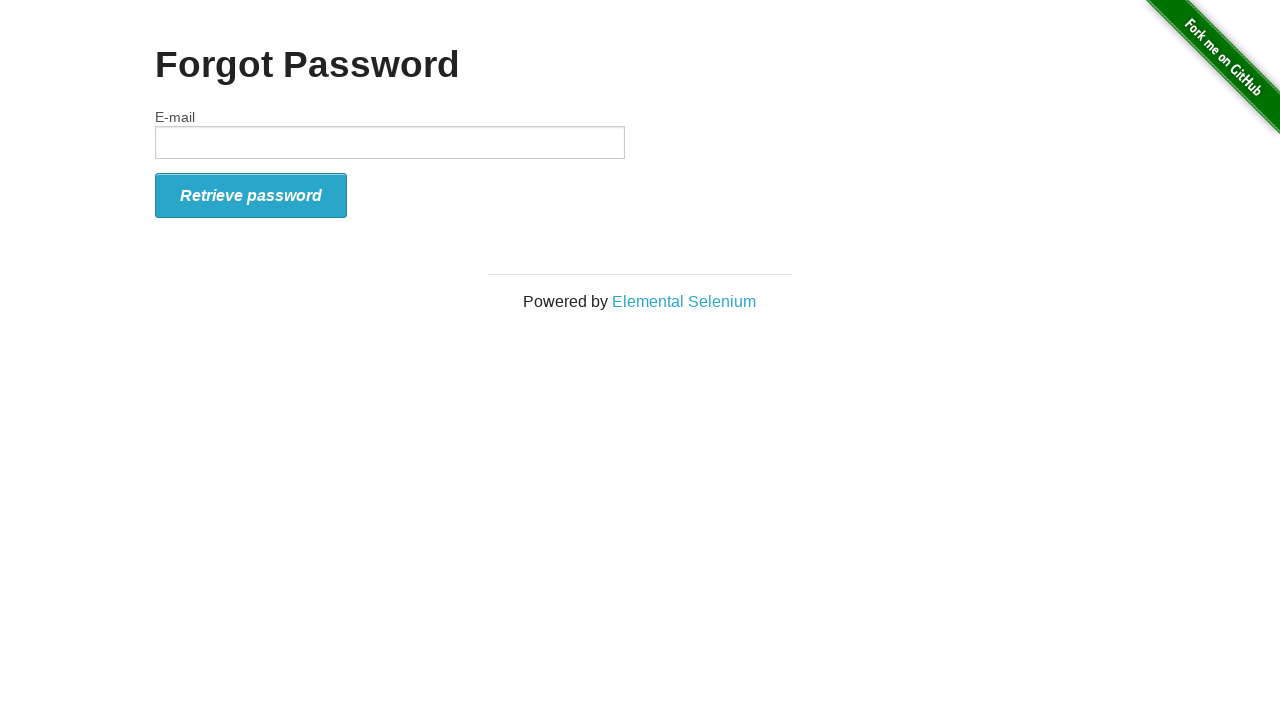

Filled email field with 'TestUser@TestEmail.com' on #email
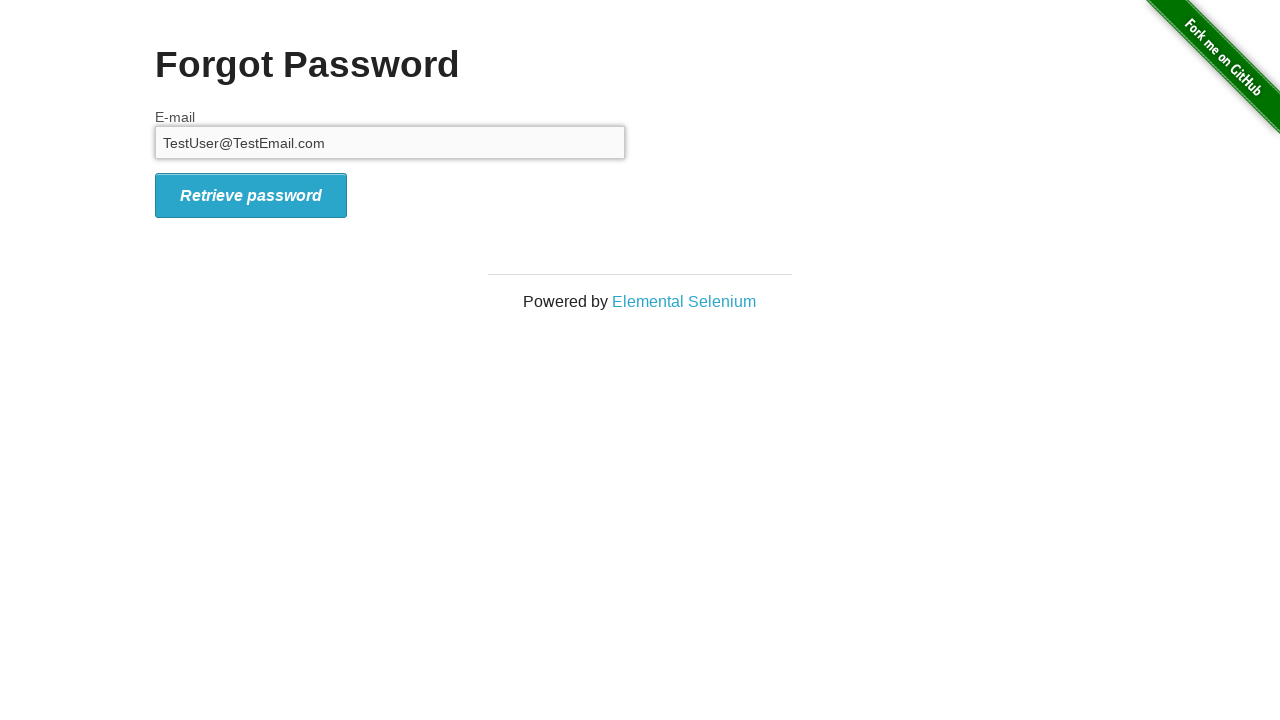

Verified email was correctly entered in the field
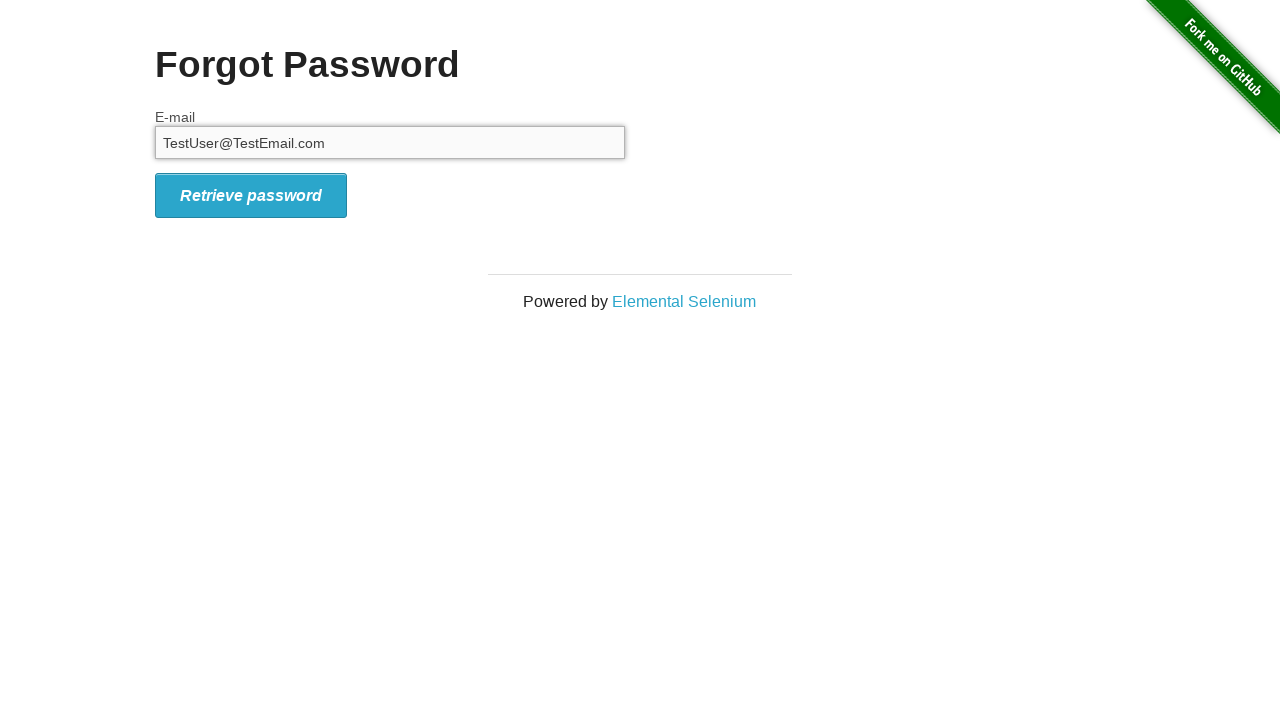

Clicked the retrieve password button at (251, 195) on #form_submit
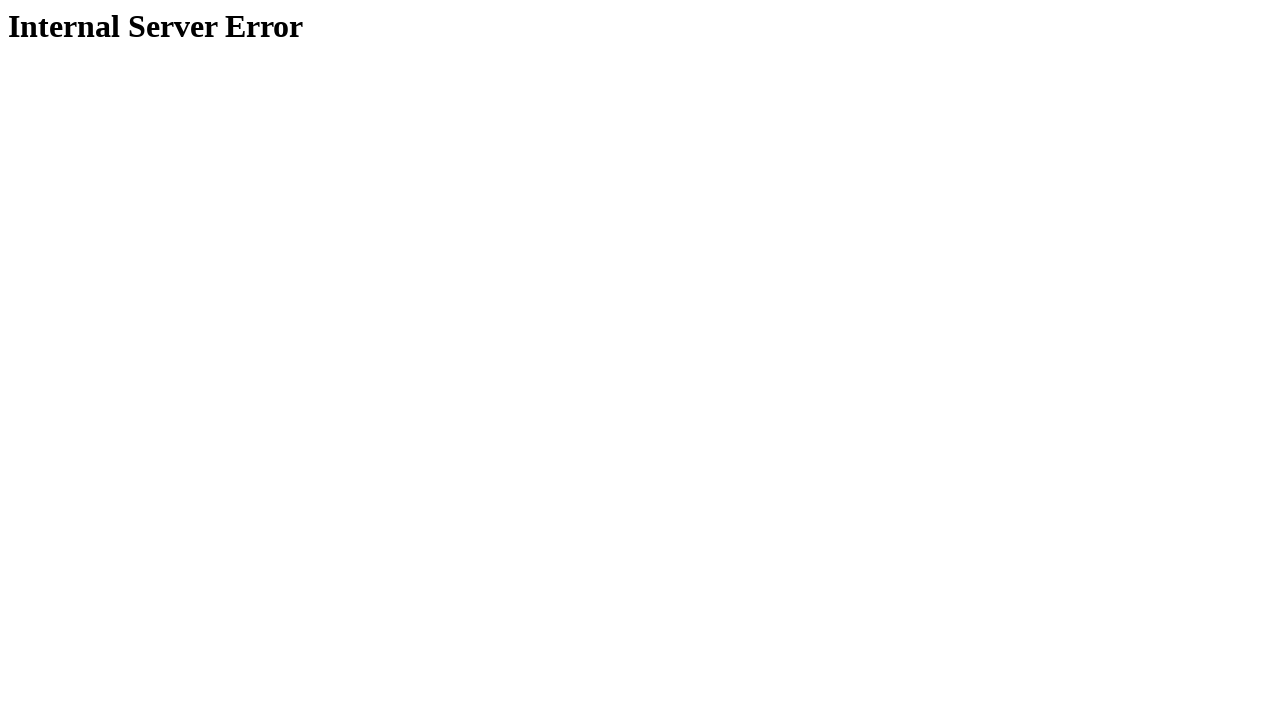

Waited for page header to load
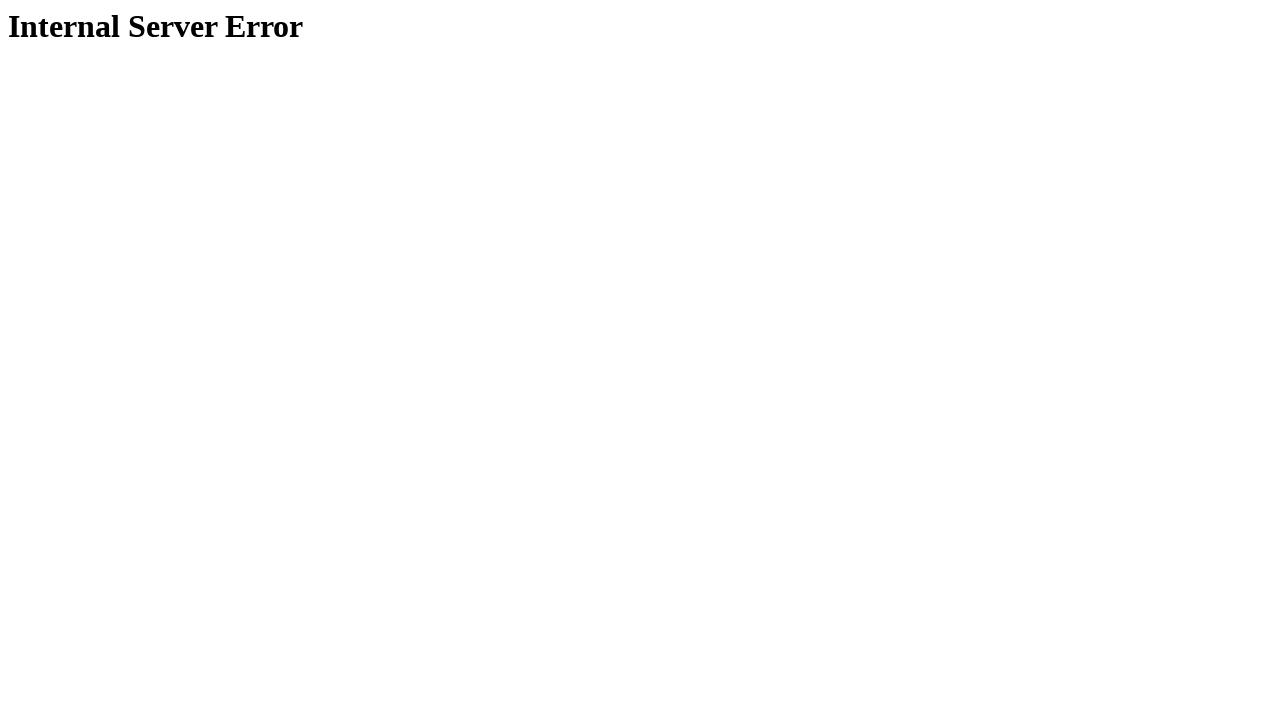

Retrieved header text content
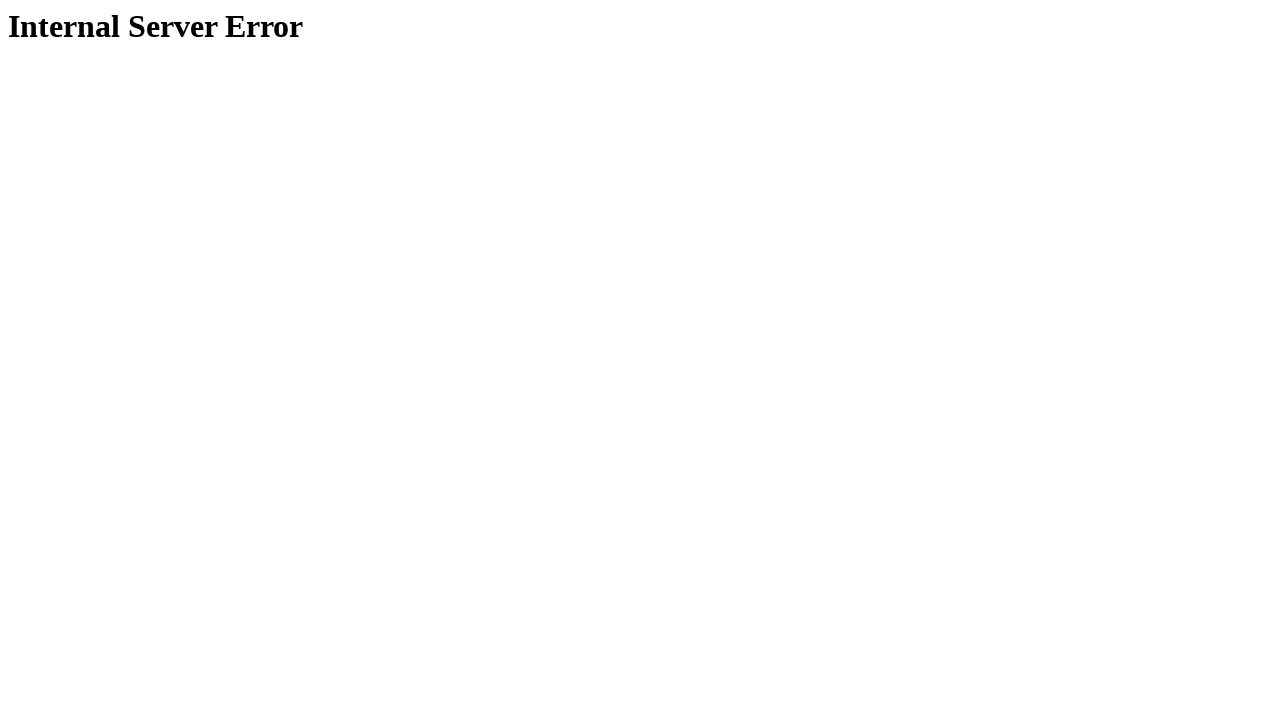

Verified header displays 'Internal Server Error'
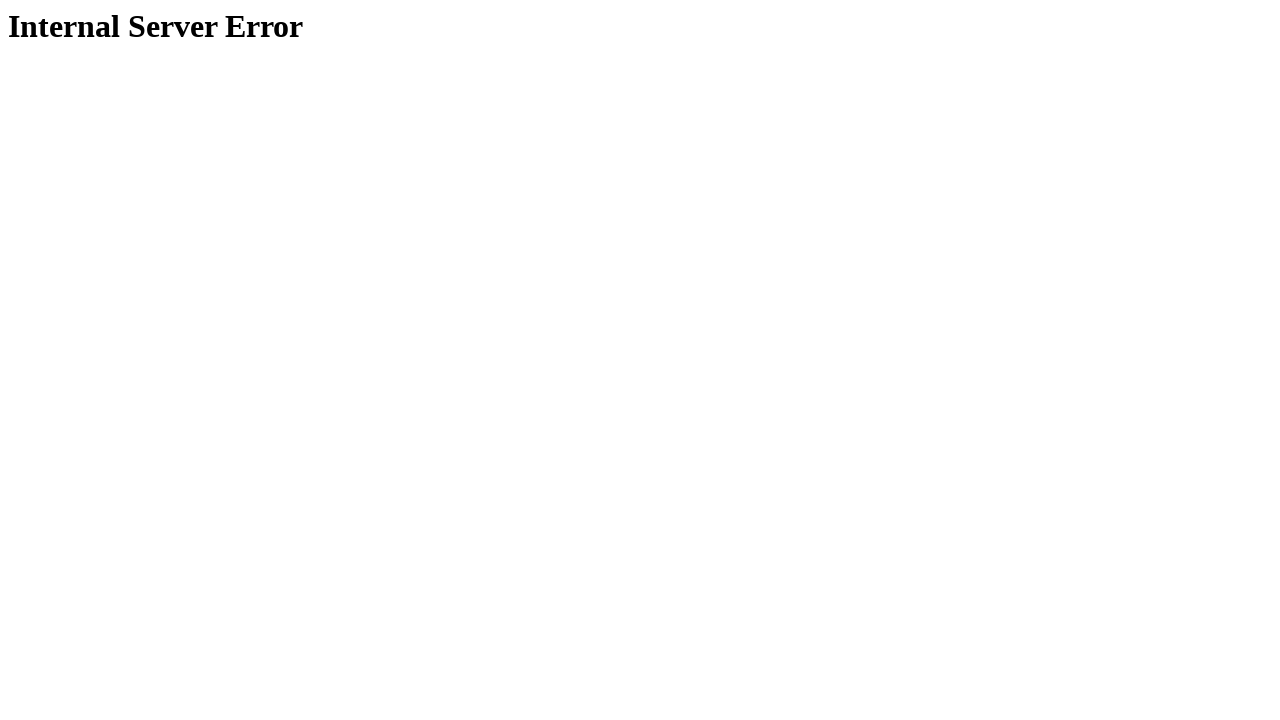

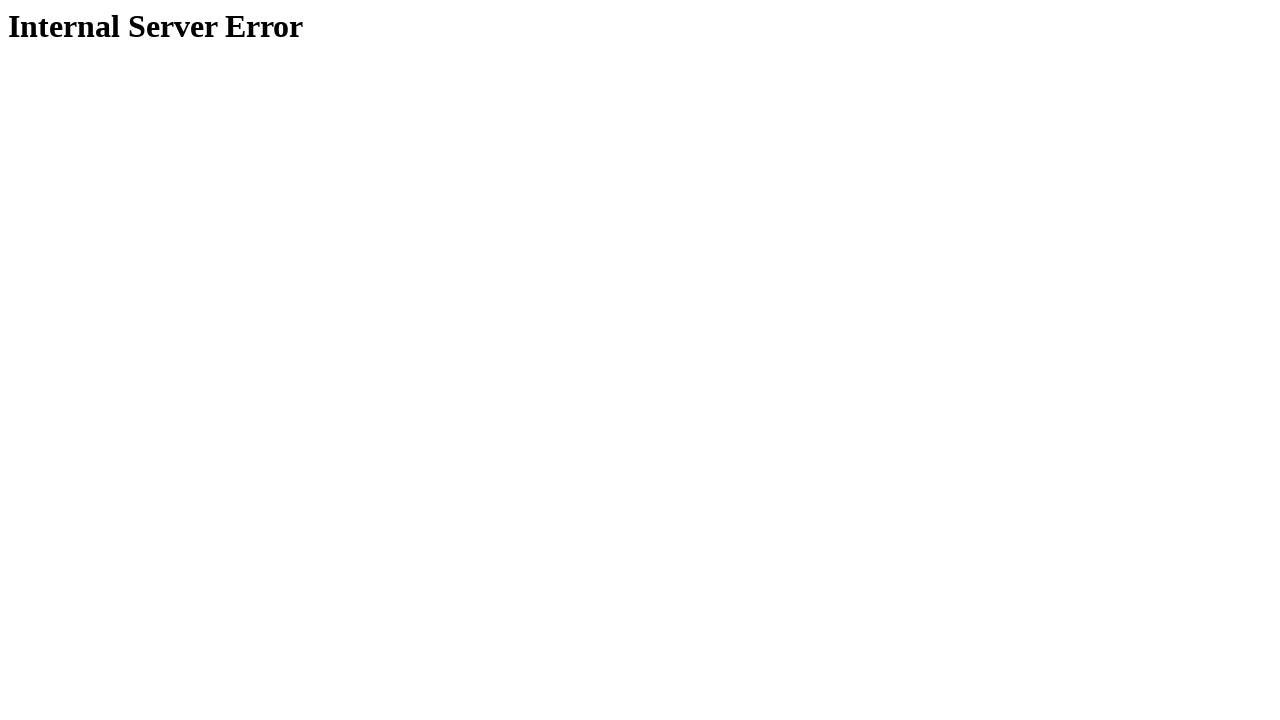